Runs a speed test on the USEN speed test website by executing the JavaScript start function and waiting for results

Starting URL: https://speedtest.gate02.ne.jp/

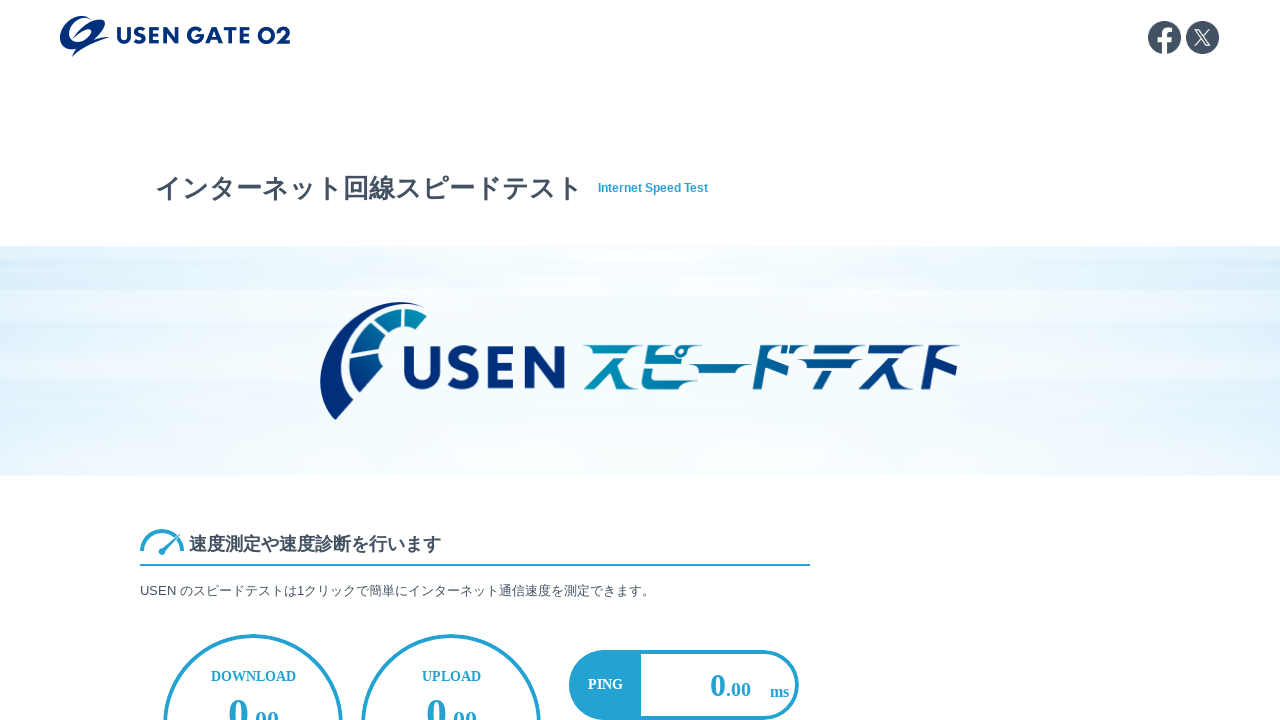

Waited for page to fully load (networkidle state)
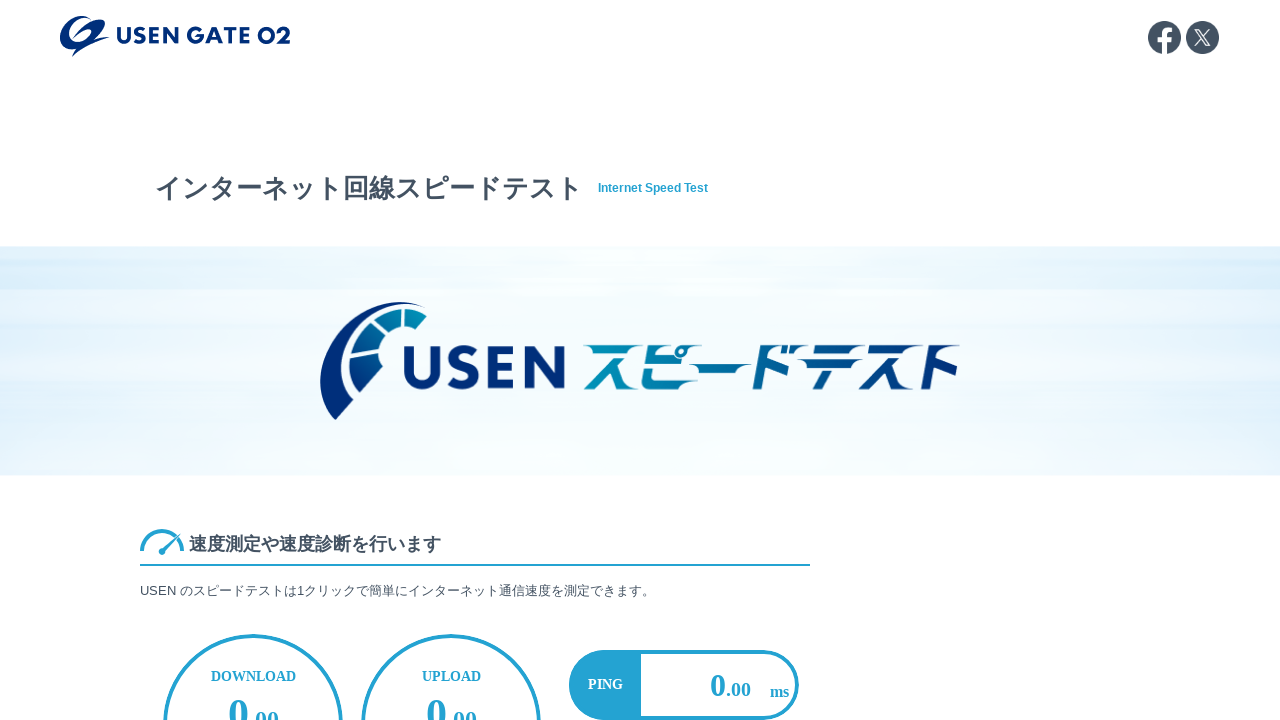

Executed JavaScript speedtest.start() to begin speed test
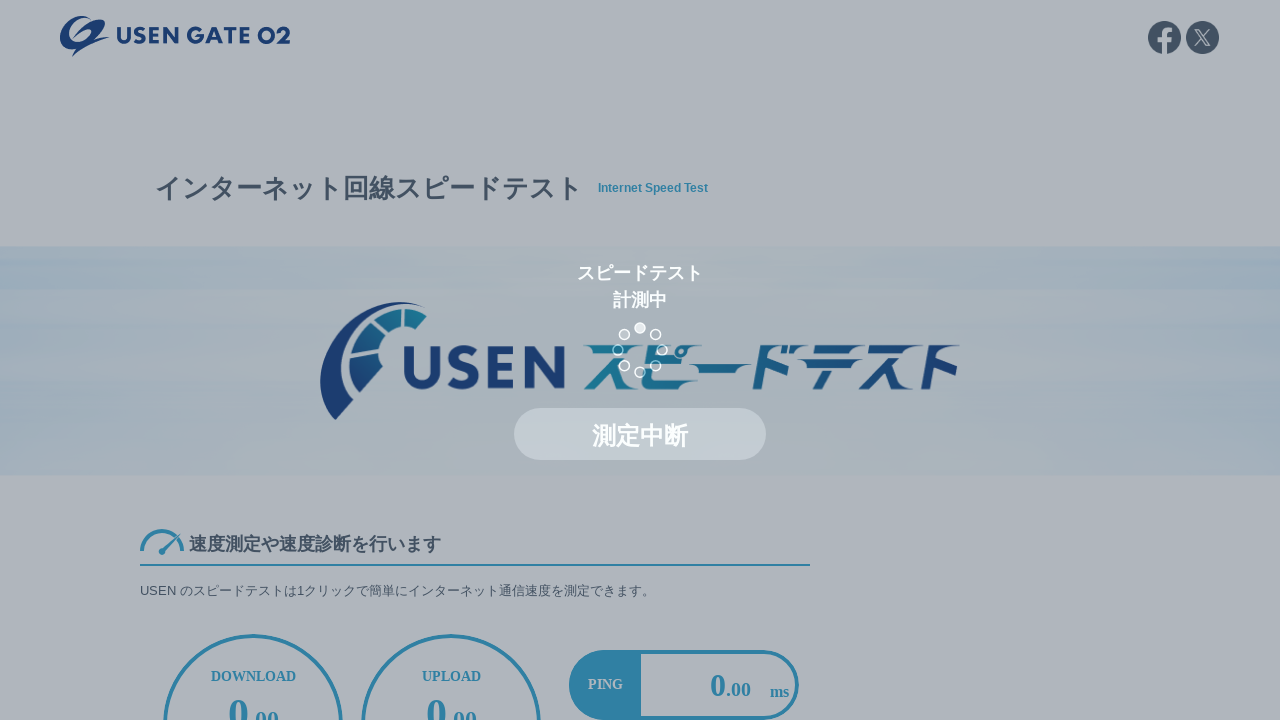

Waited 20 seconds for speed test to complete
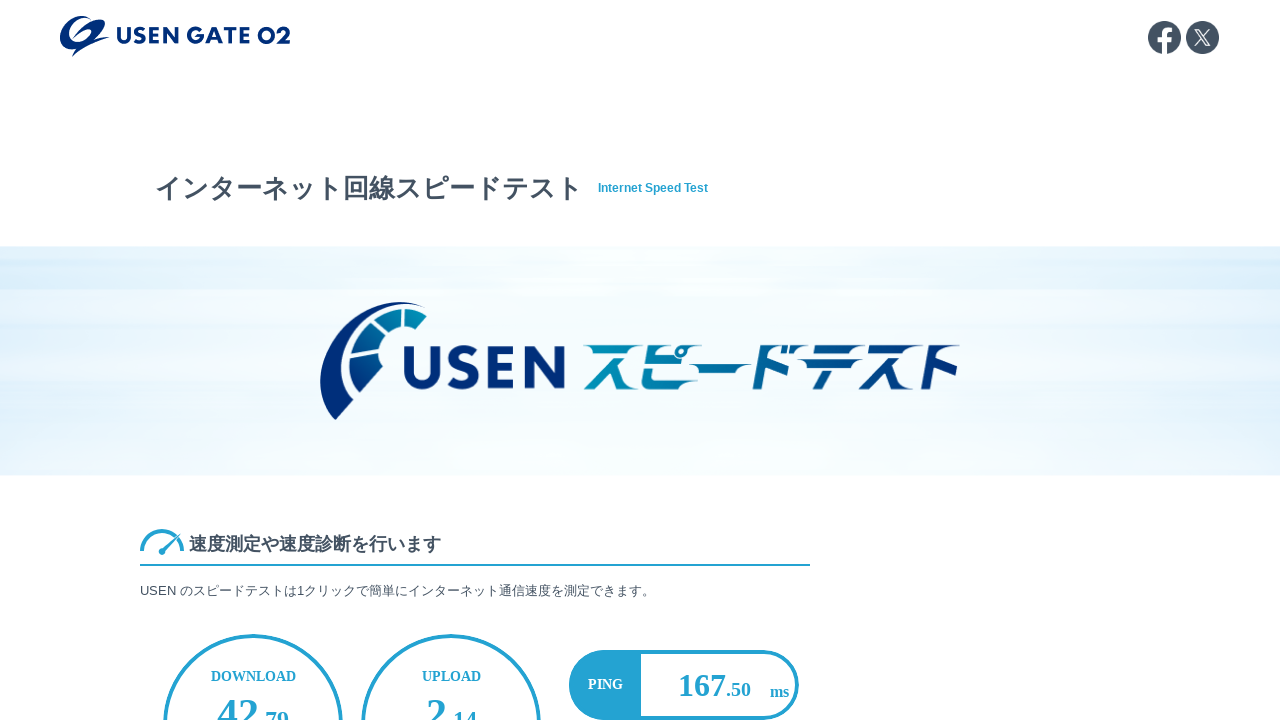

Speed test results loaded and displayed
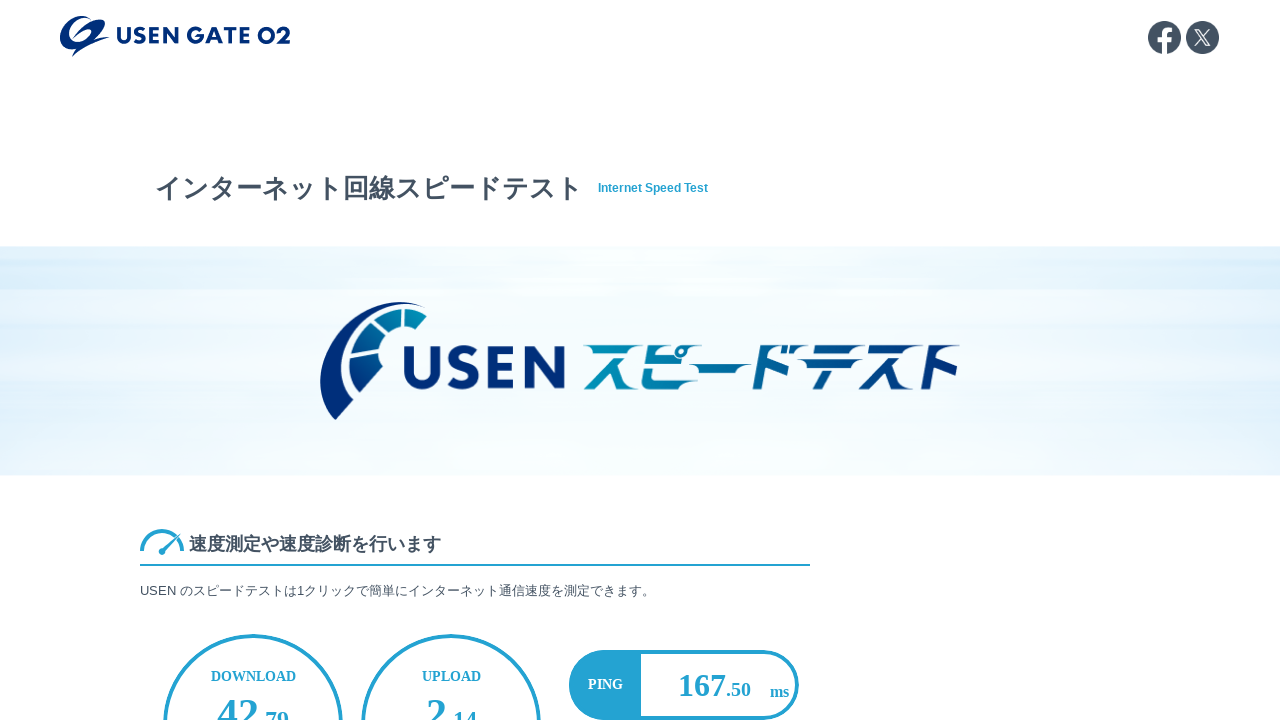

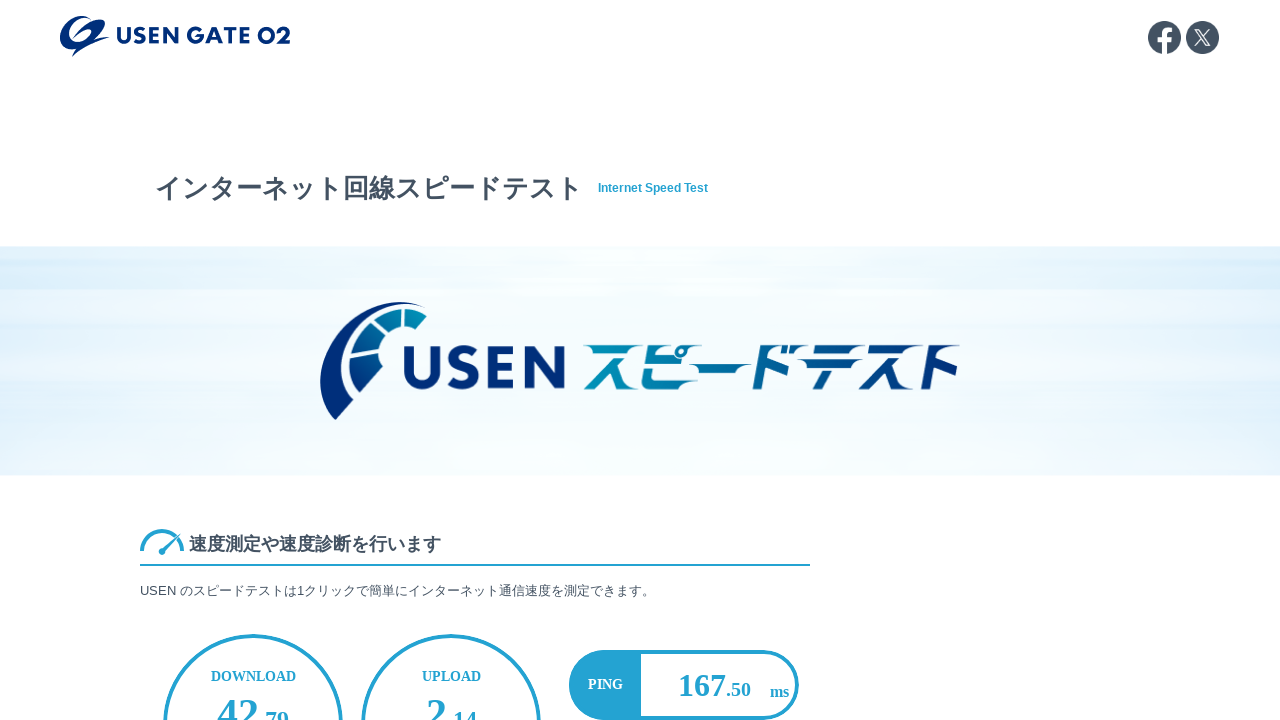